Tests navigation to the My Account page by clicking on the My Account menu item and verifying the breadcrumb shows "Мой Аккаунт"

Starting URL: https://intershop5.skillbox.ru/

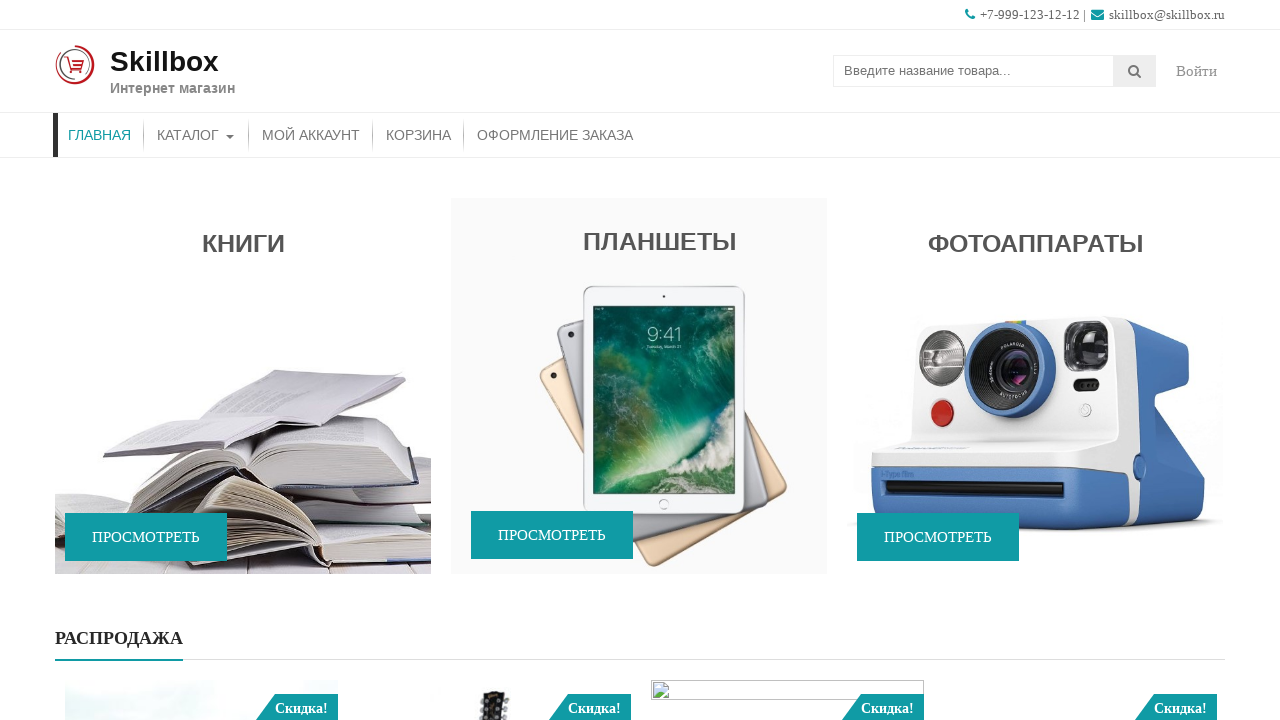

Clicked on 'Мой аккаунт' menu item at (311, 135) on xpath=//*[contains(@class,'menu')]/*[contains(@class,'menu-item')]/a[text()='Мой
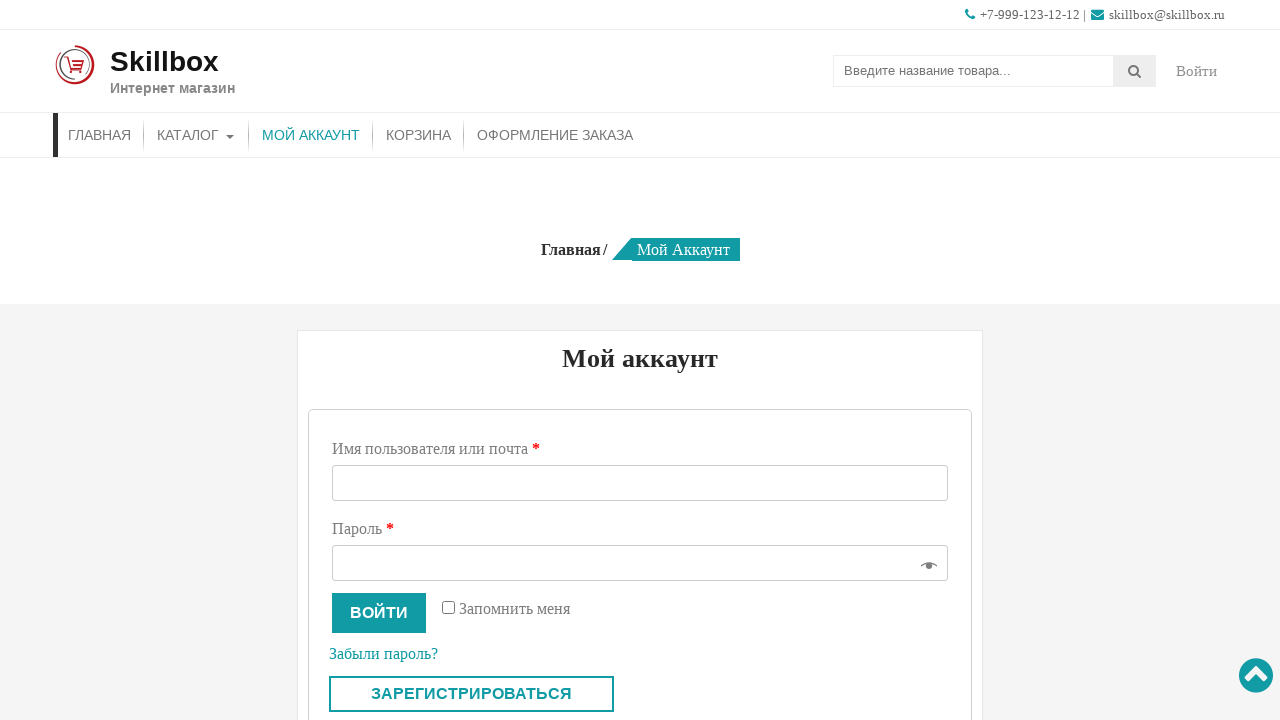

Breadcrumb with 'Мой Аккаунт' is displayed
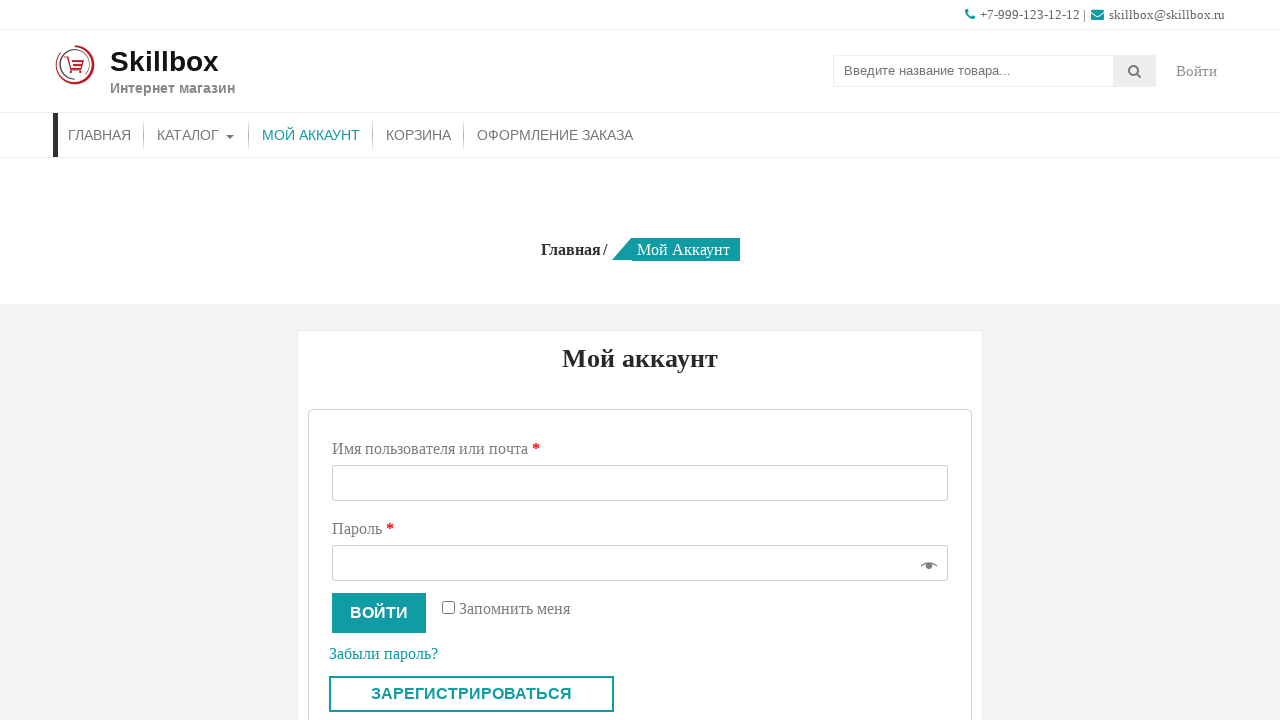

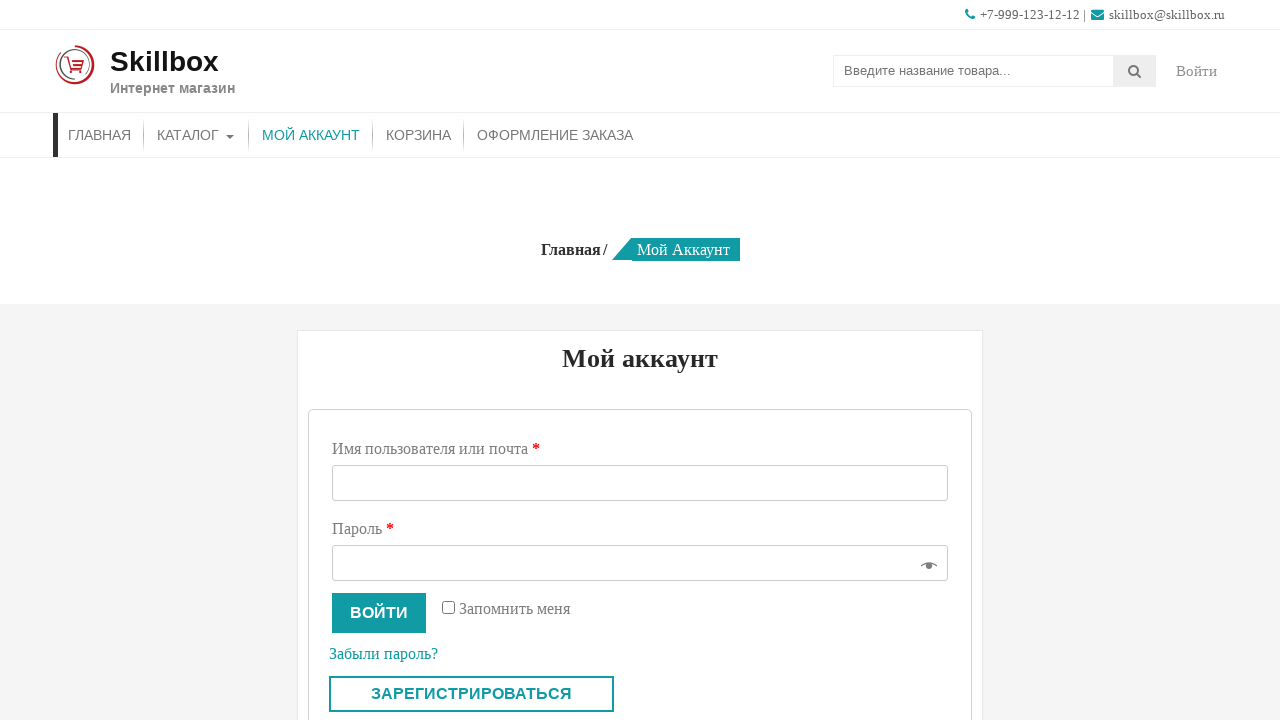